Tests the add/remove elements functionality by clicking "Add Element" to create a delete button, verifying it appears, clicking the delete button, and verifying it is removed from the DOM.

Starting URL: https://practice.cydeo.com/add_remove_elements/

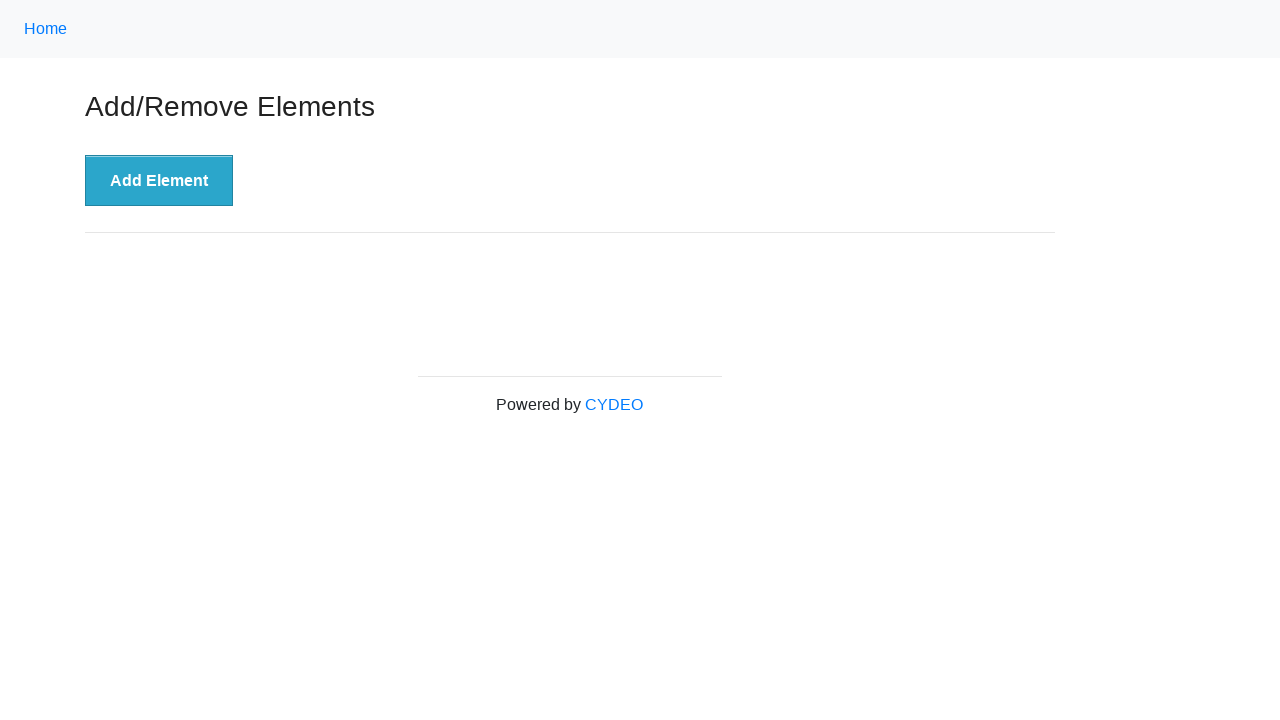

Navigated to add/remove elements practice page
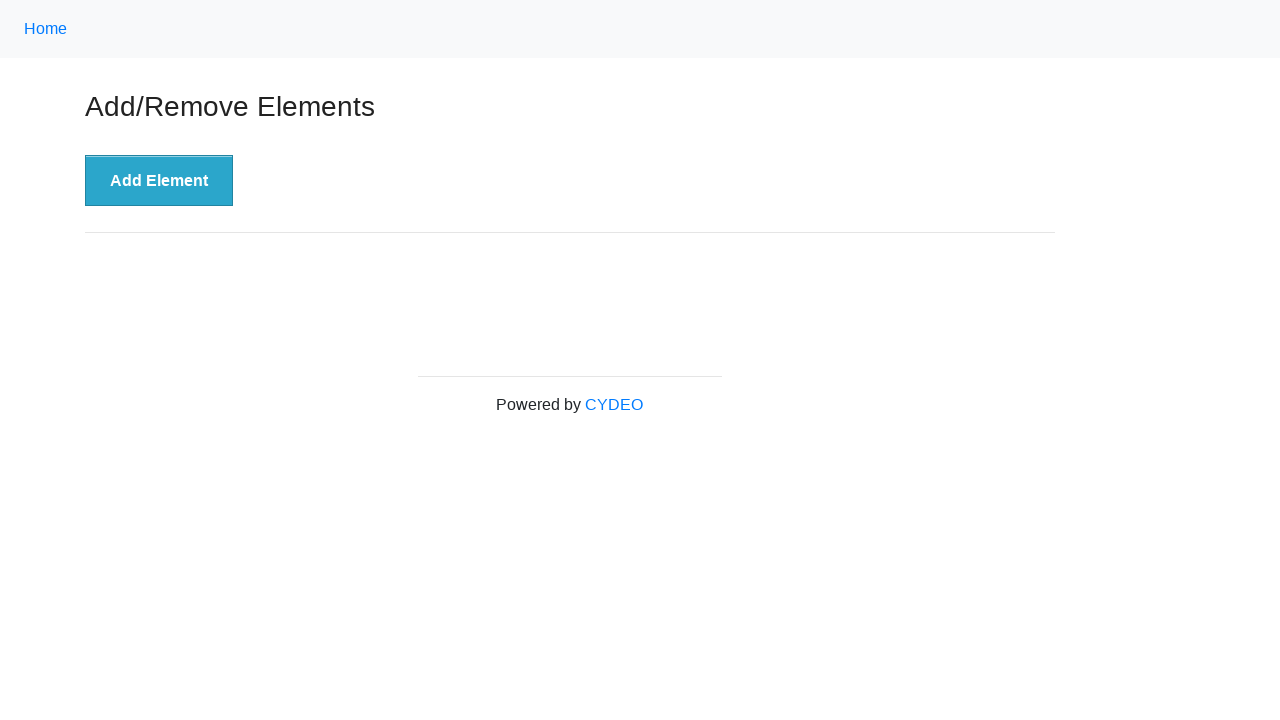

Clicked 'Add Element' button to create delete button at (159, 181) on xpath=//button[.='Add Element']
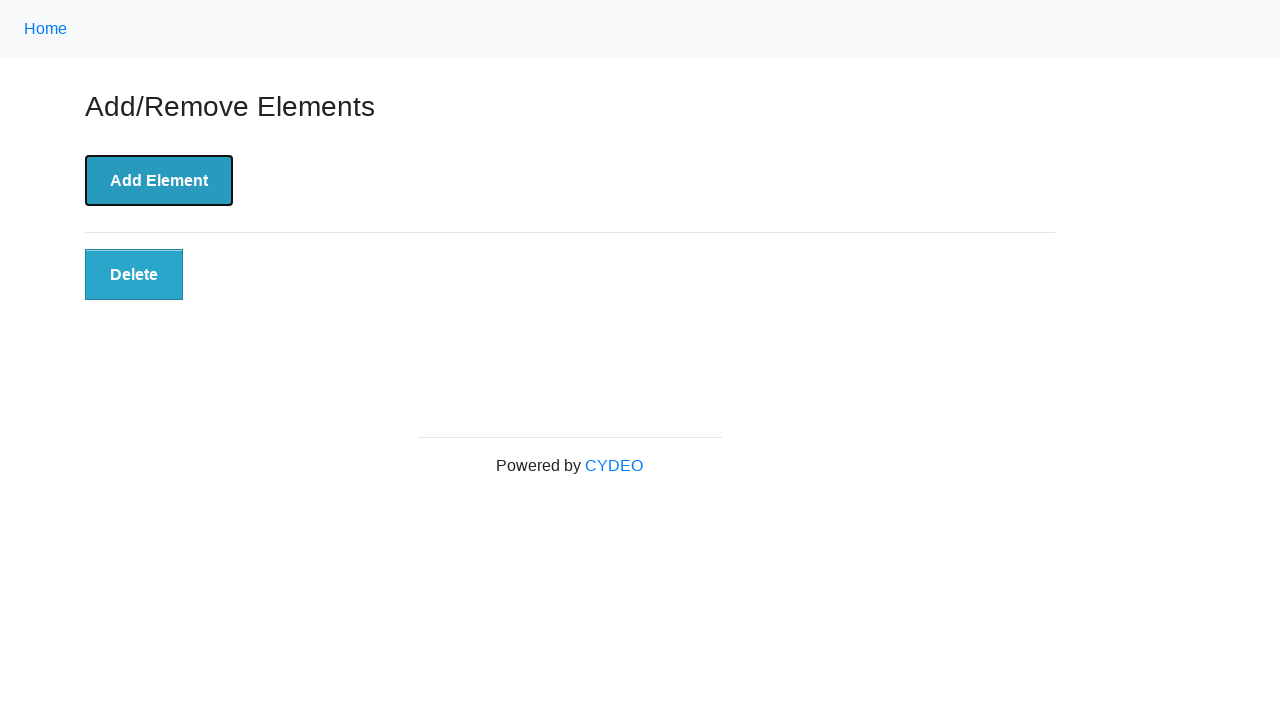

Located delete button element
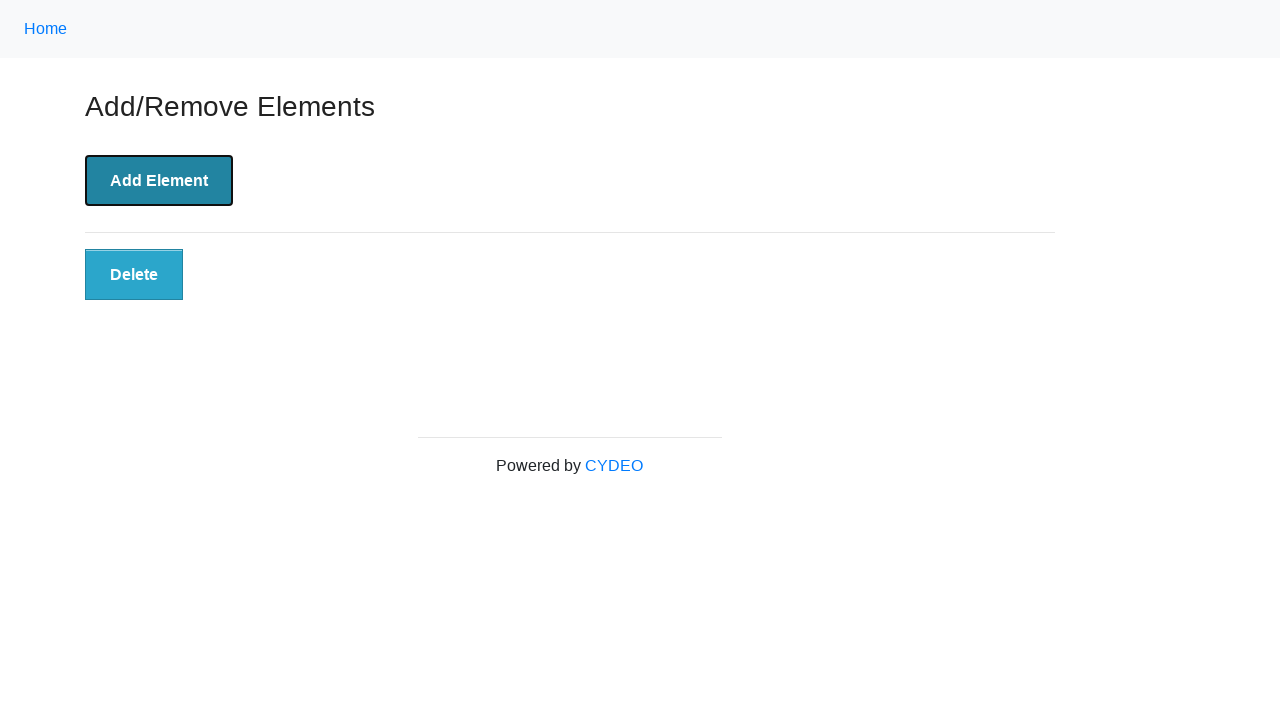

Verified delete button is visible in the DOM
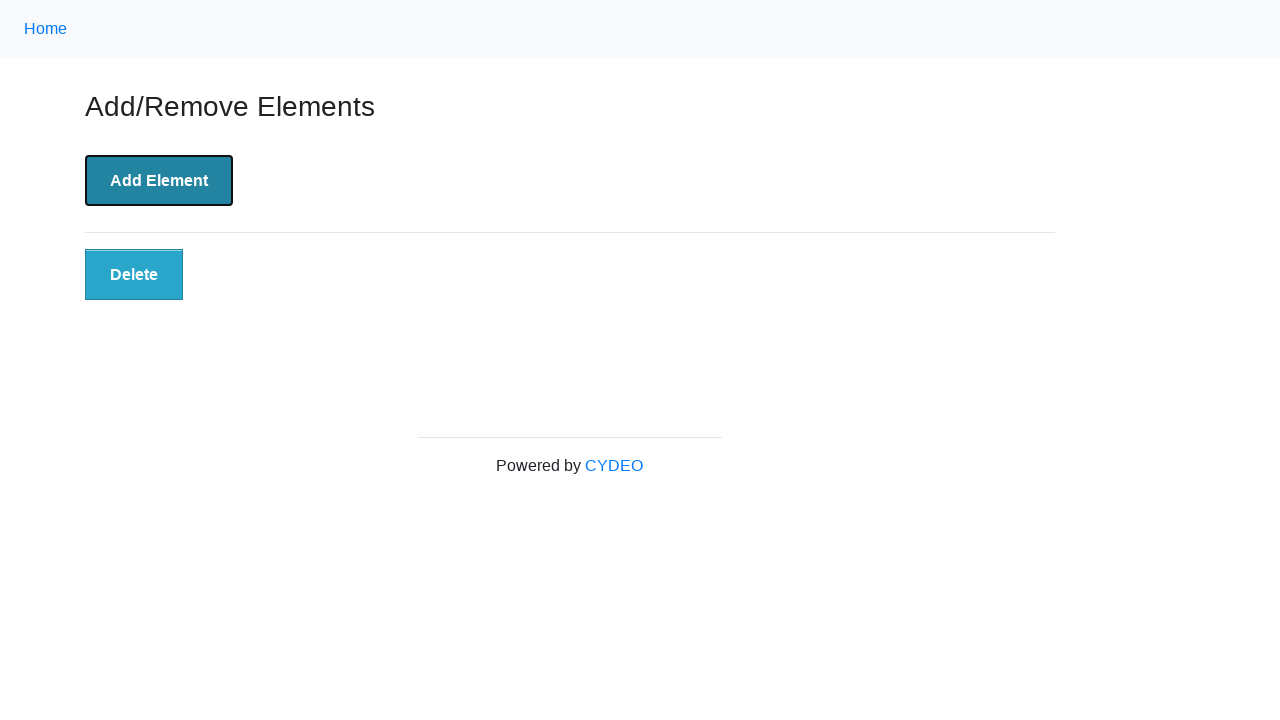

Clicked delete button to remove element at (134, 275) on xpath=//div[@id='elements']/button
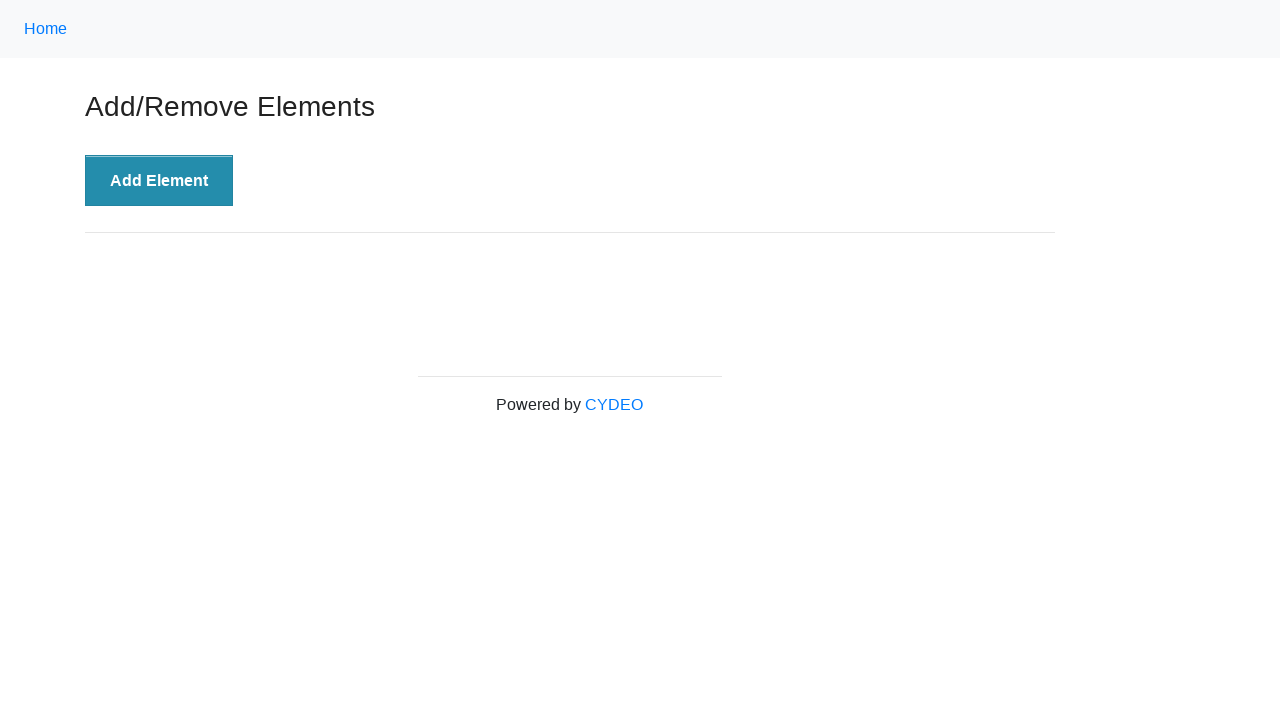

Verified delete button was removed from the DOM
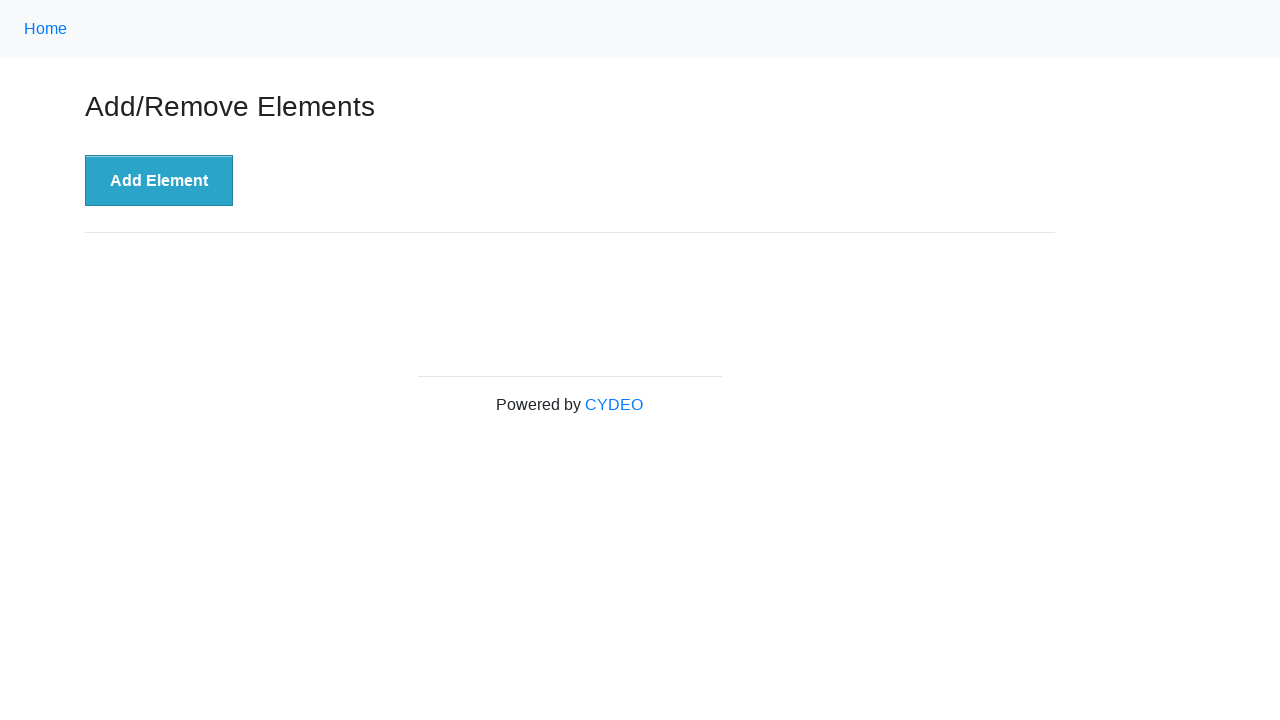

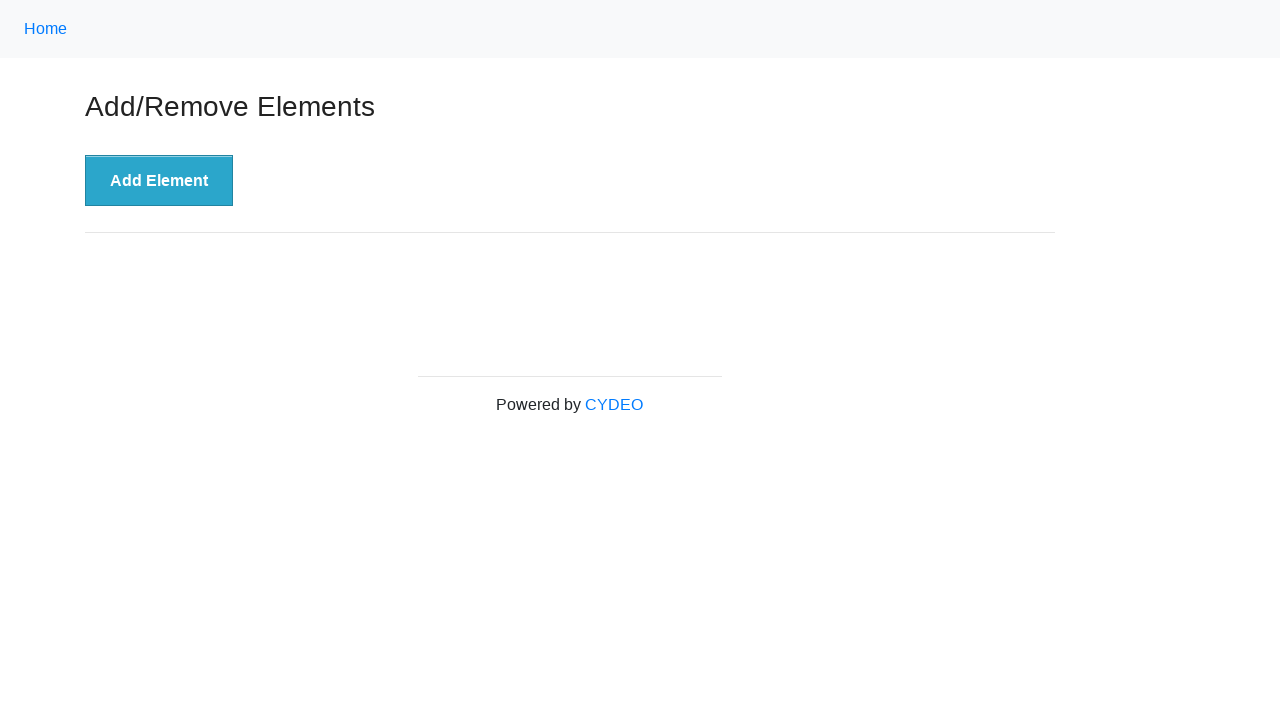